Tests element visibility (isDisplayed) by checking if various form elements are displayed and interacting with them - filling email textbox, clicking radio button, and filling education textarea.

Starting URL: https://automationfc.github.io/basic-form/index.html

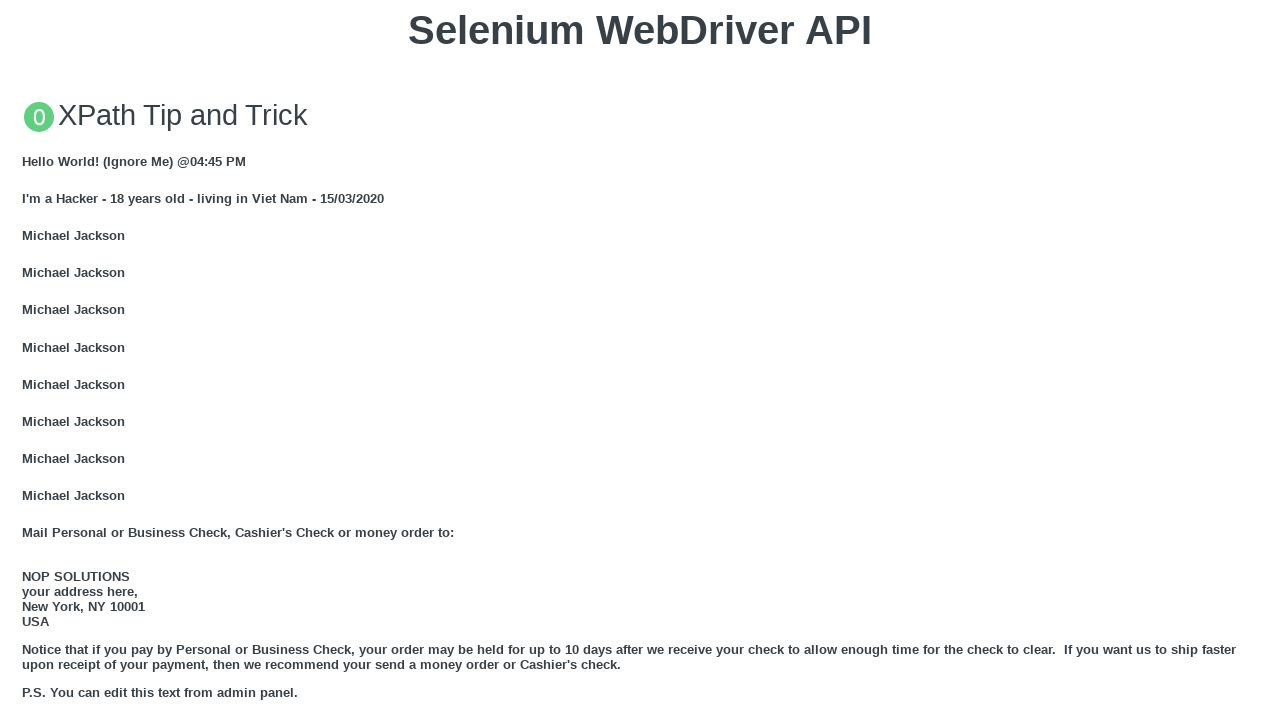

Email textbox is visible
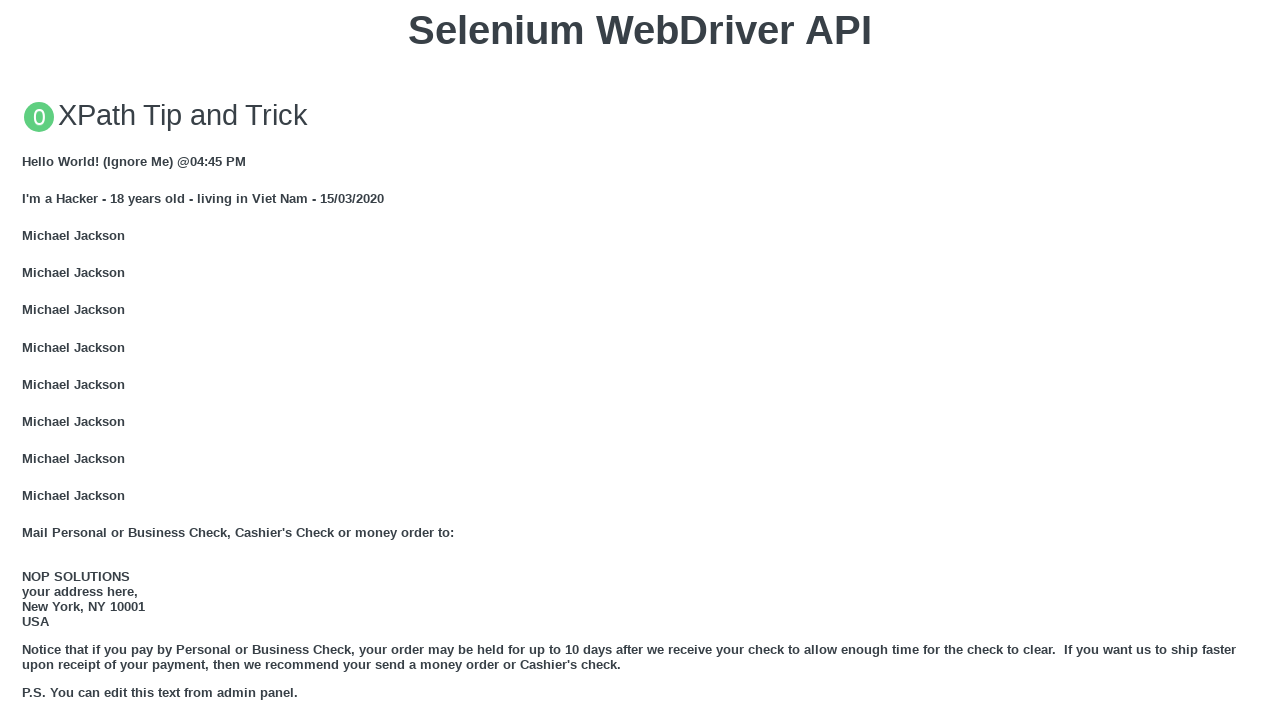

Filled email textbox with 'Automation Testing' on input#mail
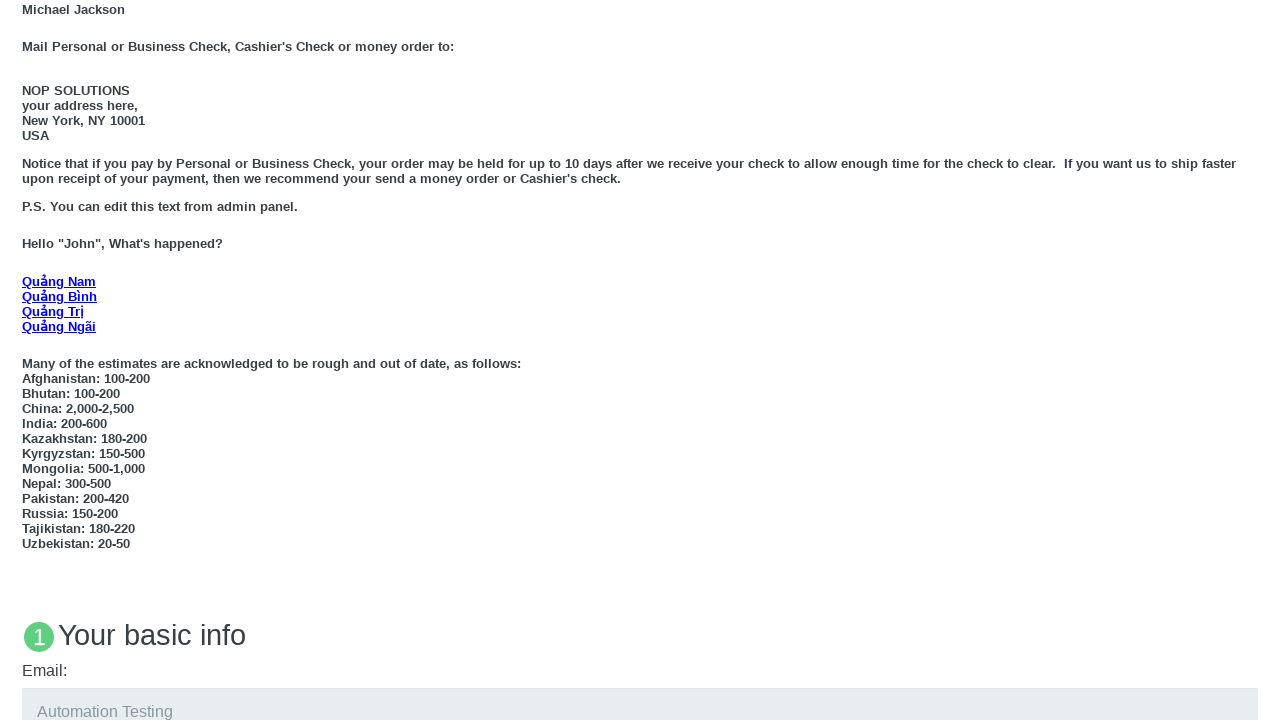

Under 18 radio button is visible
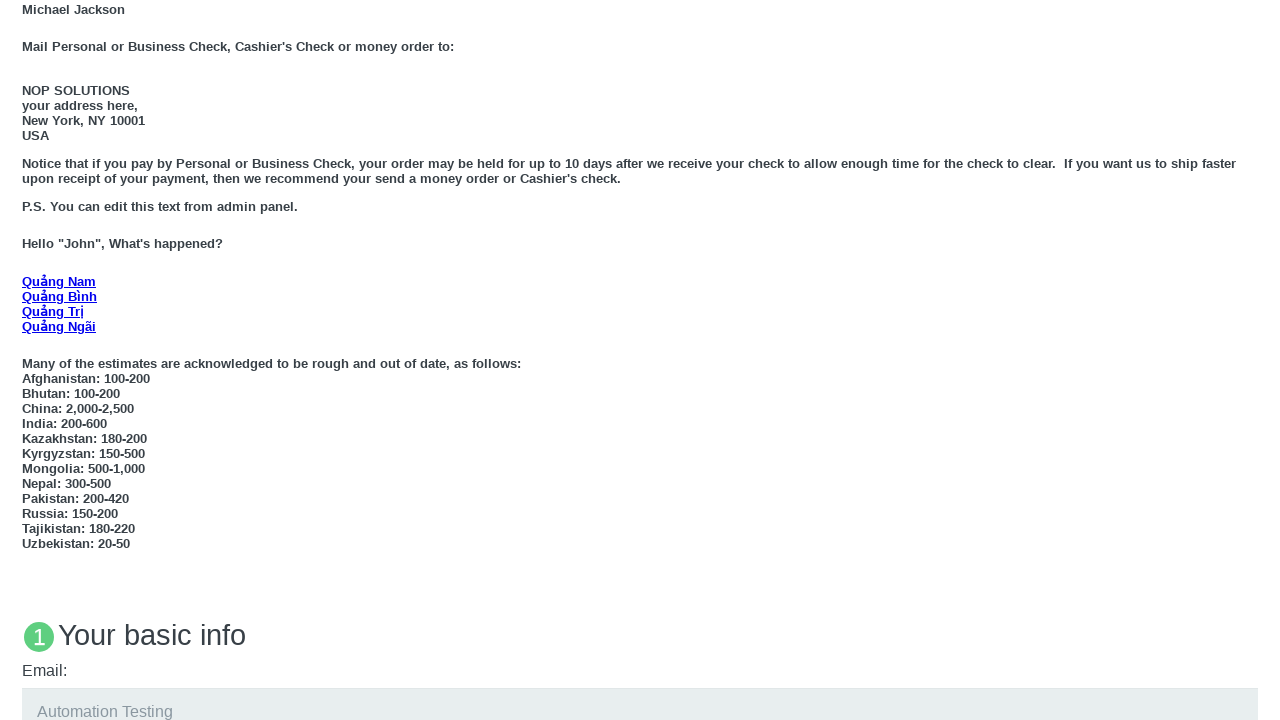

Clicked Under 18 radio button at (28, 360) on input#under_18
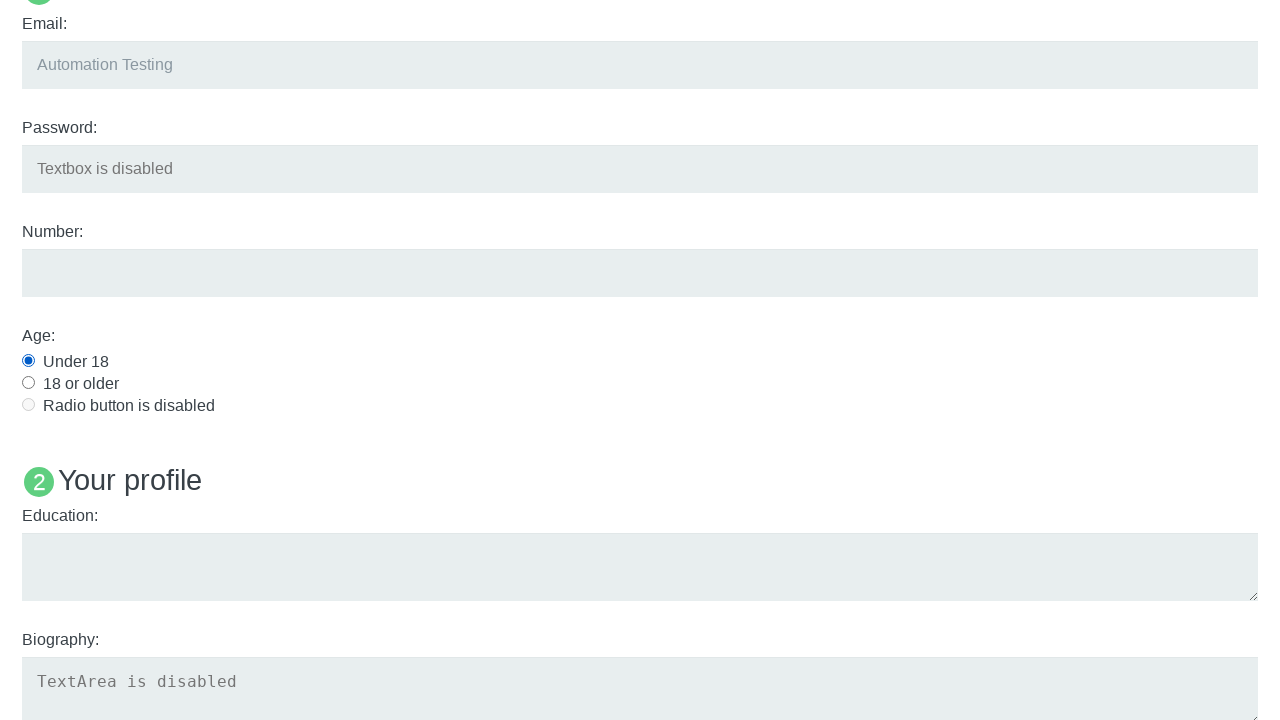

Education textarea is visible
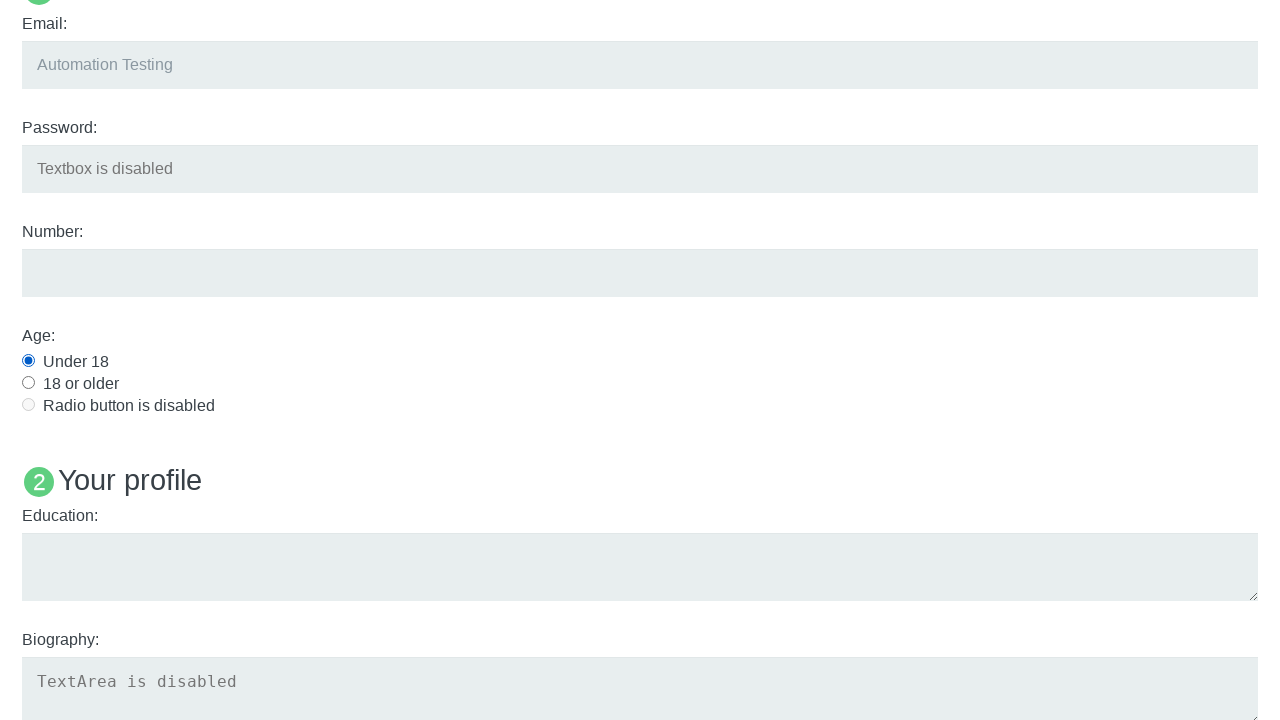

Filled education textarea with 'IT' on textarea#edu
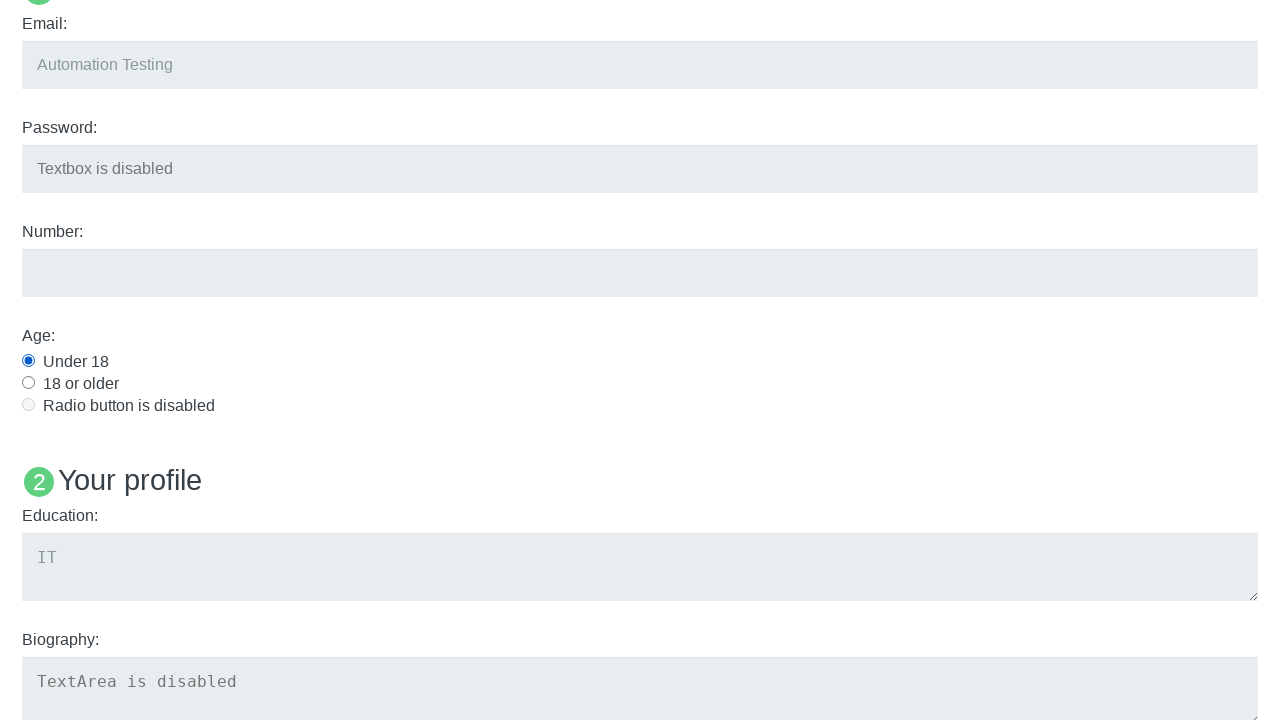

Verified User5 name text is visible
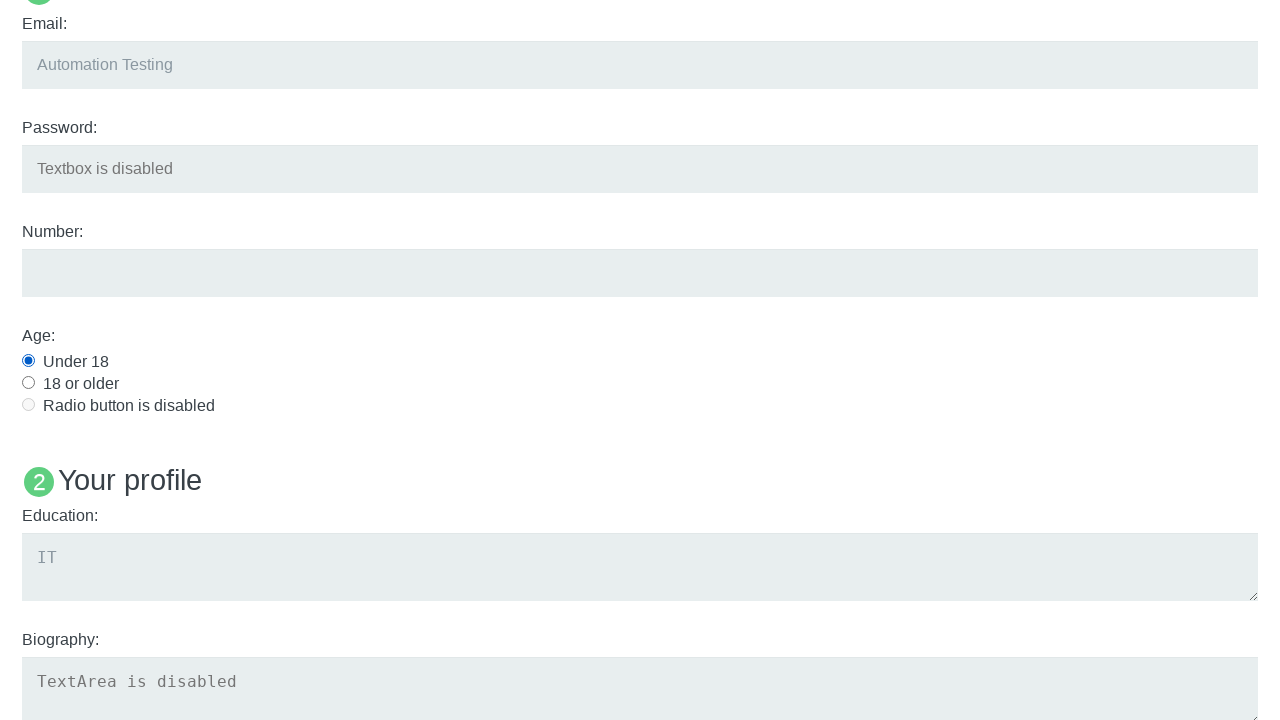

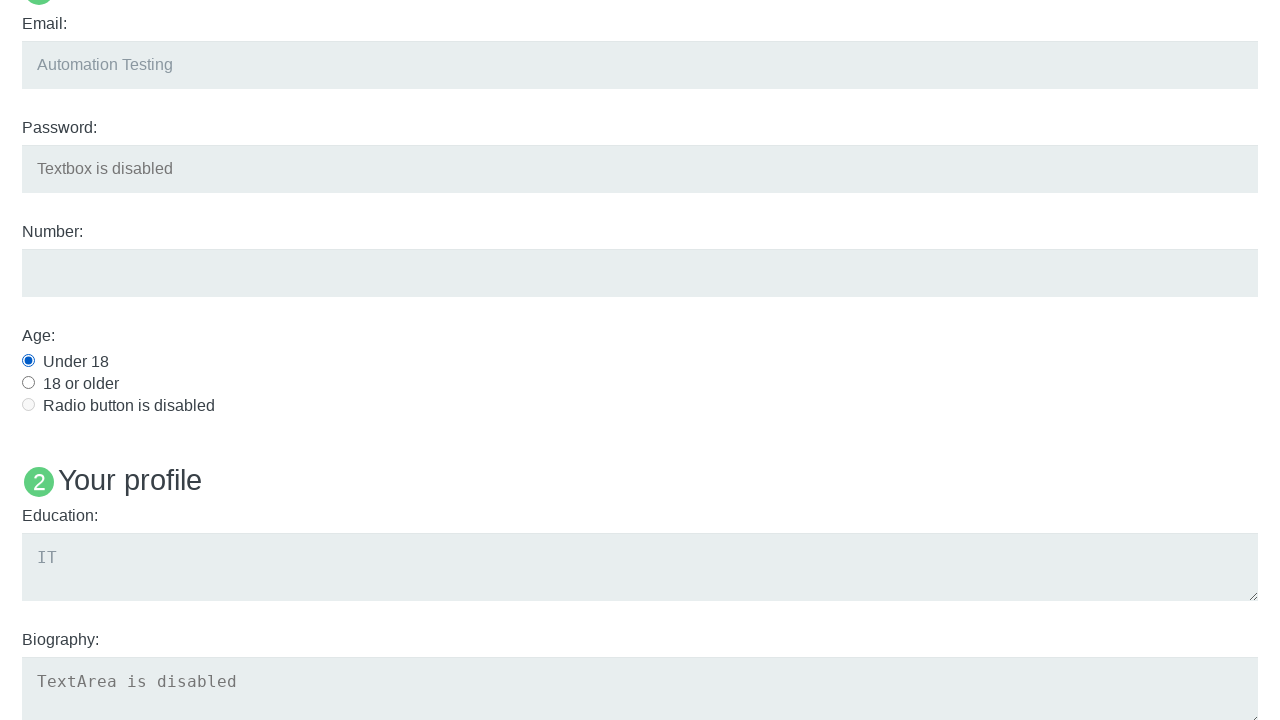